Tests a math challenge form by reading an input value, calculating a mathematical formula (log of absolute value of 12*sin(x)), filling in the answer, checking required checkboxes, and submitting the form.

Starting URL: http://suninjuly.github.io/math.html

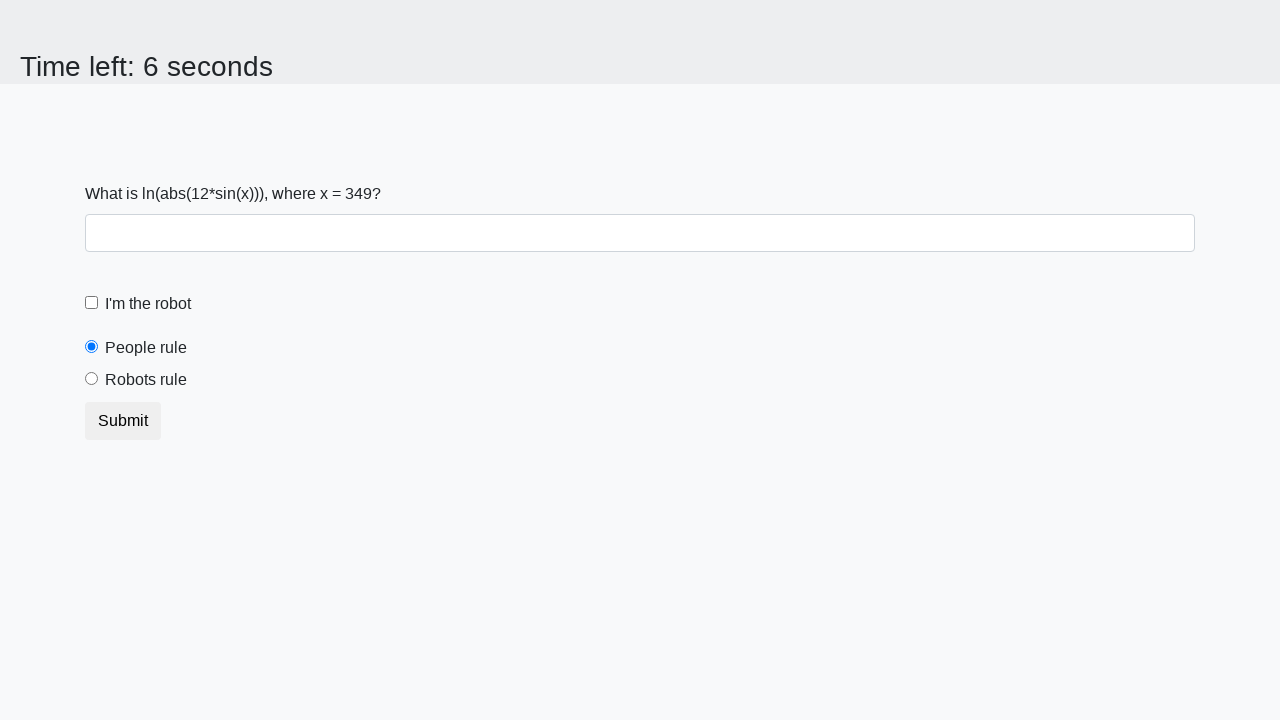

Retrieved input value from #input_value element
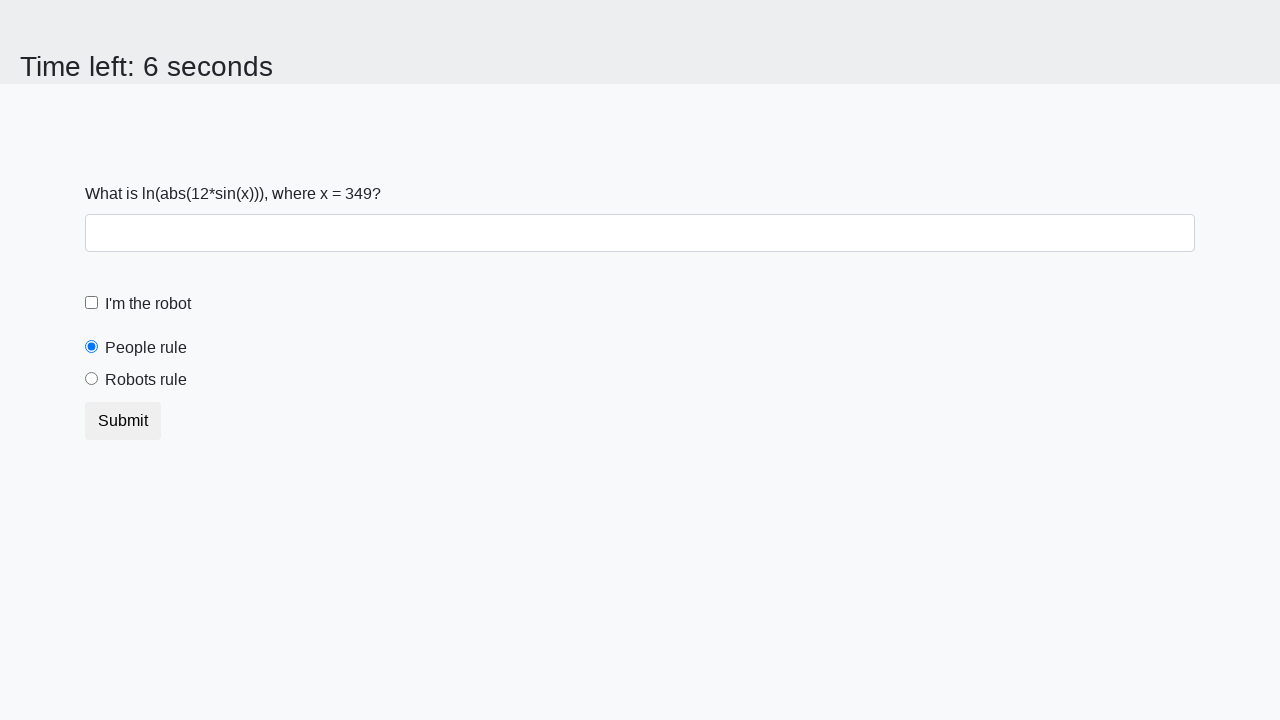

Calculated mathematical formula log(abs(12*sin(349))) = 1.2099548664843736
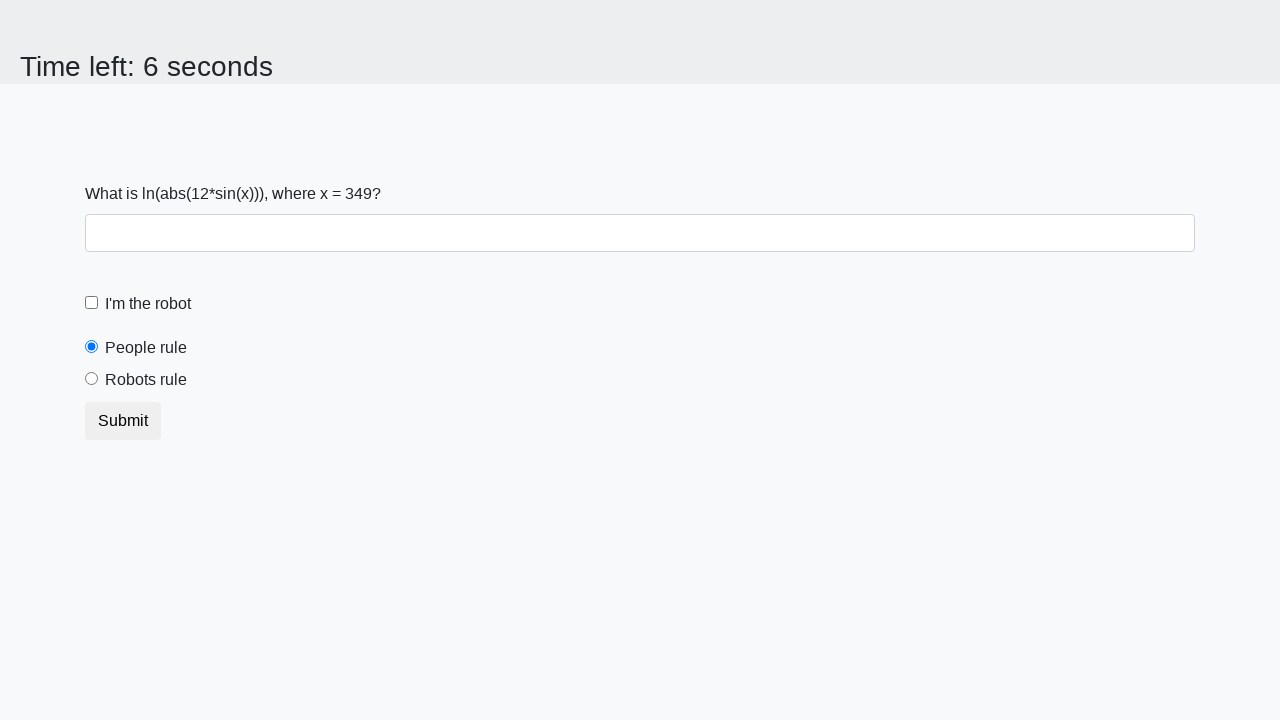

Filled answer field with calculated result on #answer
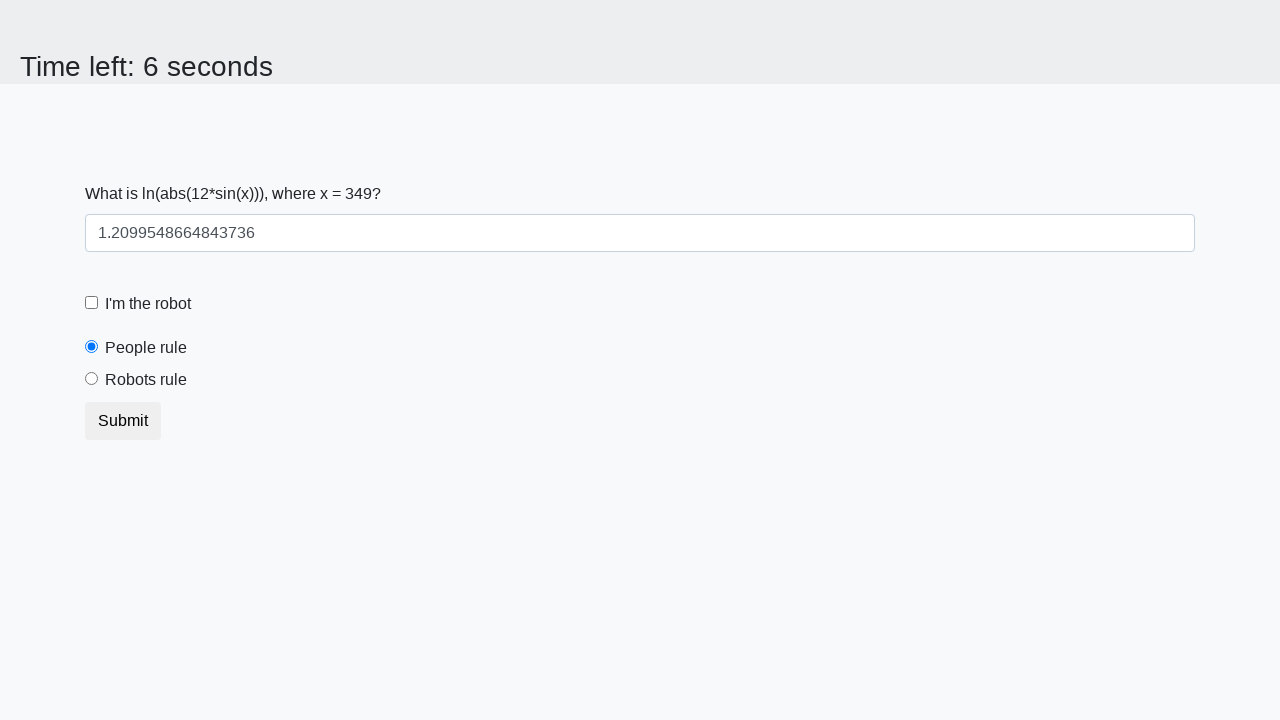

Checked the robot checkbox at (92, 303) on #robotCheckbox
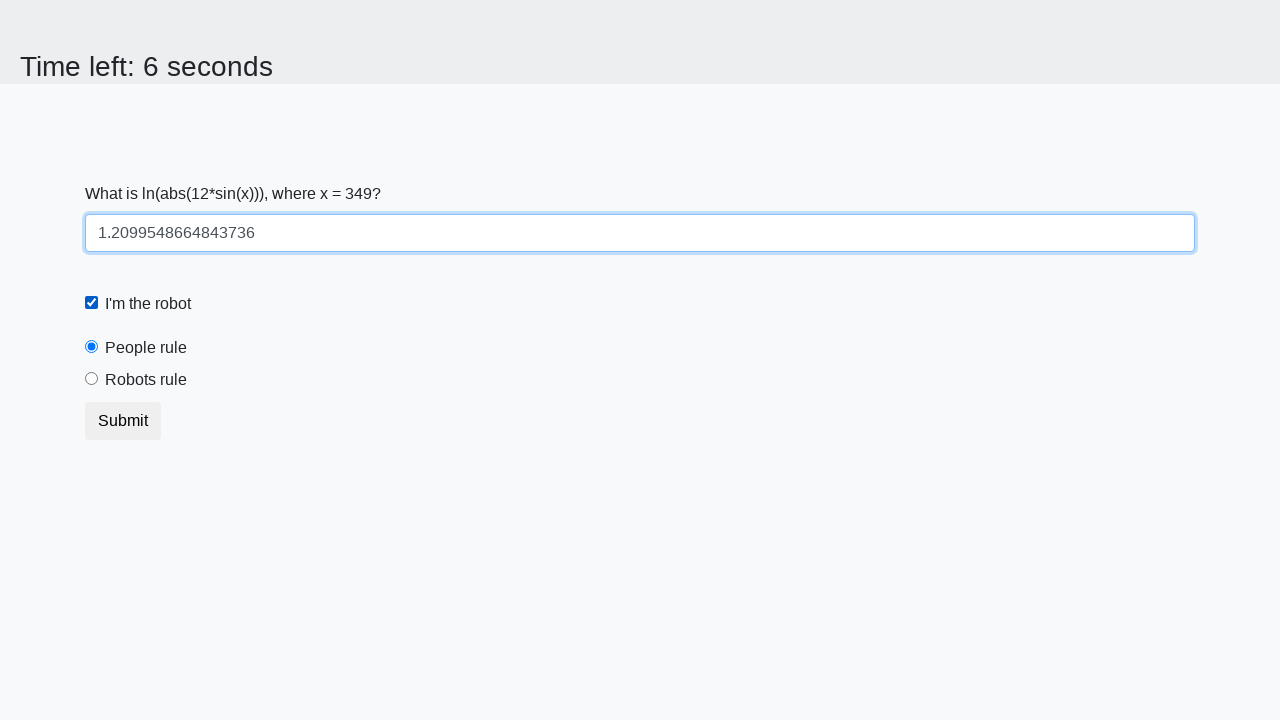

Selected the robots rule radio button at (92, 379) on #robotsRule
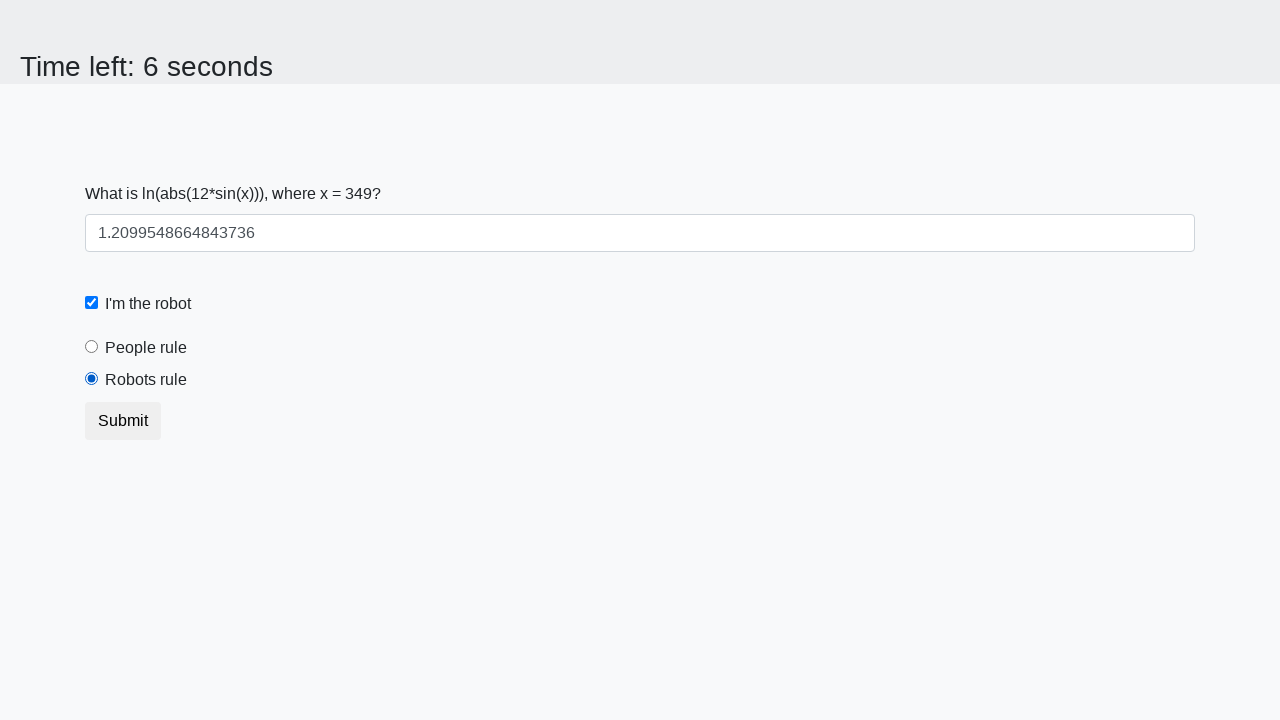

Clicked submit button to submit the form at (123, 421) on button
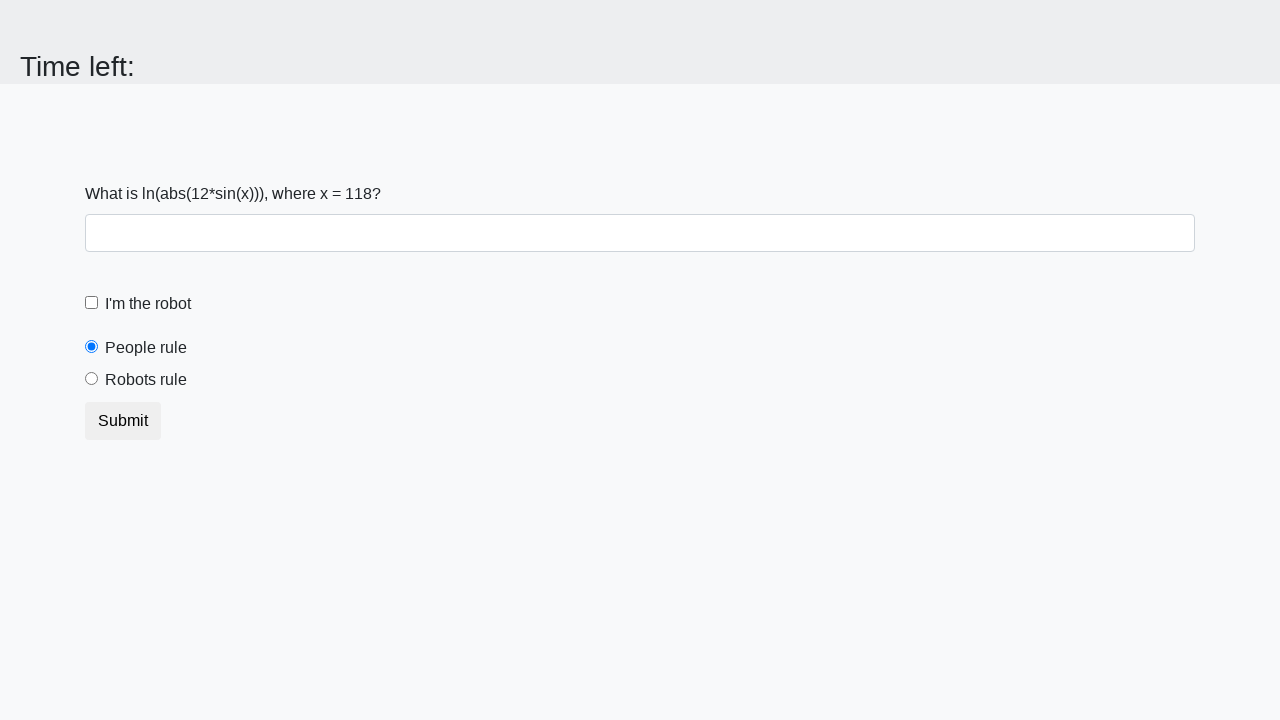

Waited for form submission to complete
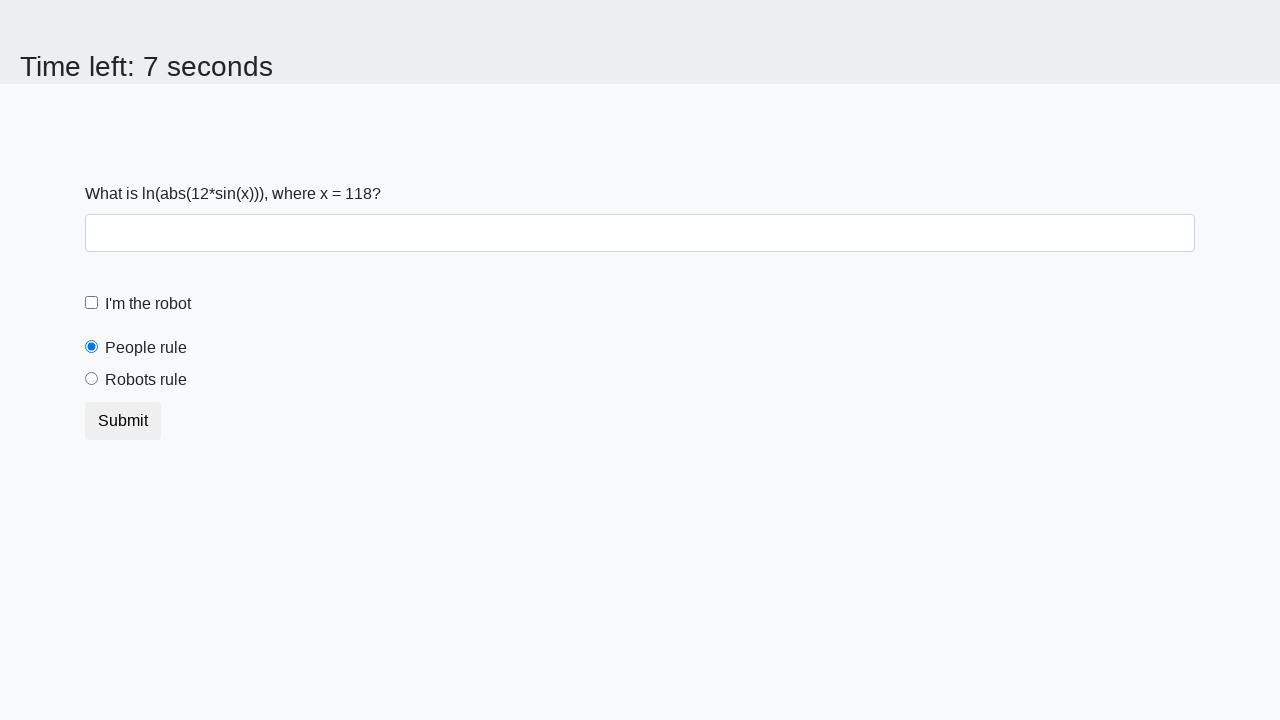

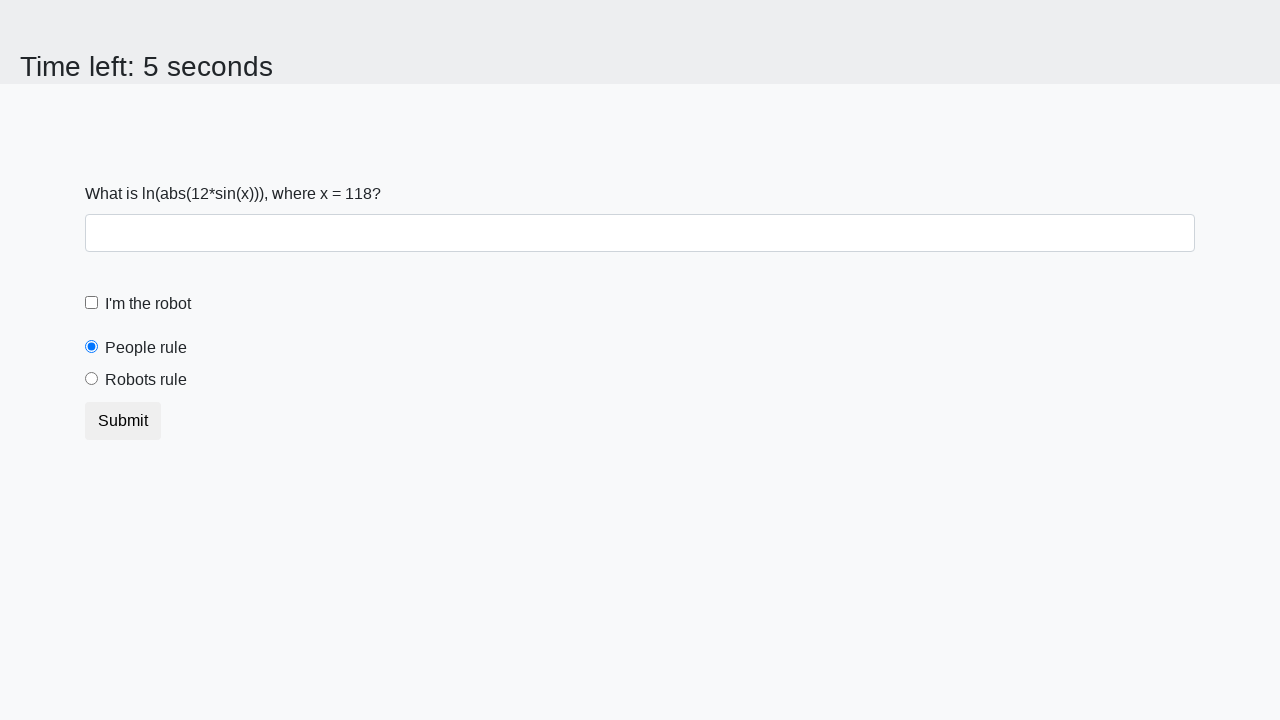